Tests the add/remove elements functionality by clicking the "Add Element" button 10 times to create delete buttons, then clicking each delete button to remove all added elements.

Starting URL: http://the-internet.herokuapp.com/add_remove_elements/

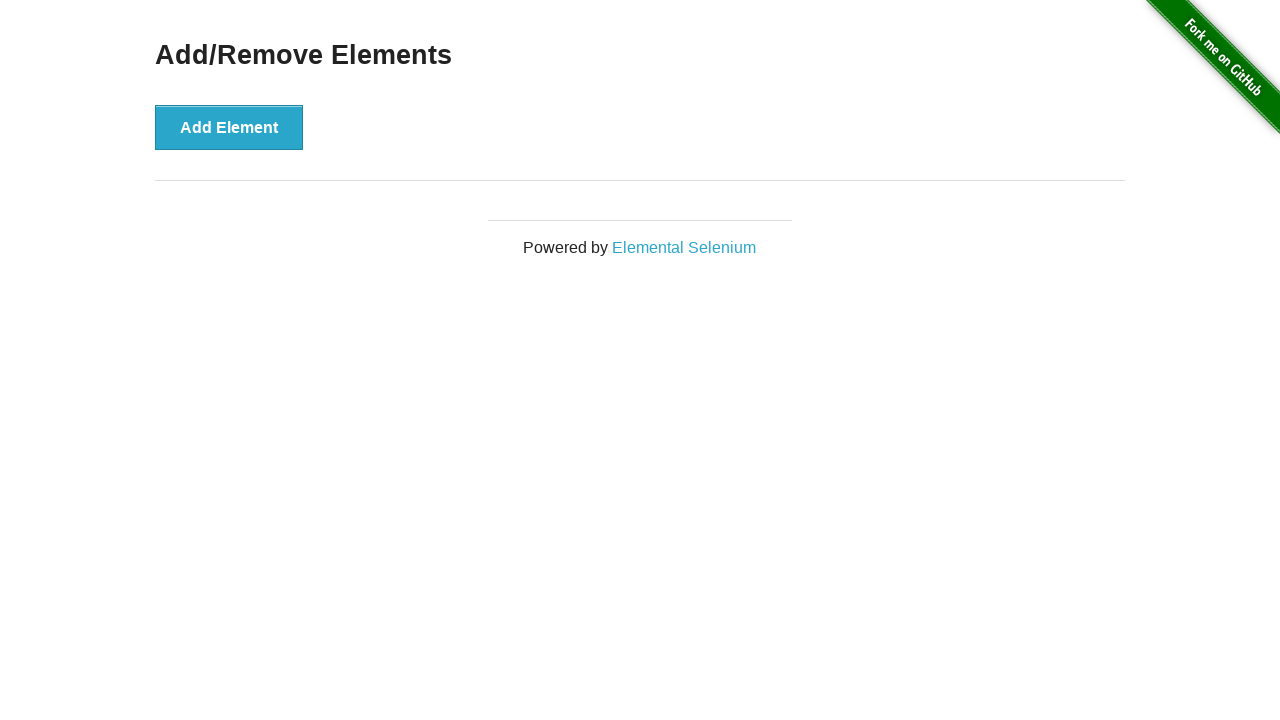

Navigated to add/remove elements page
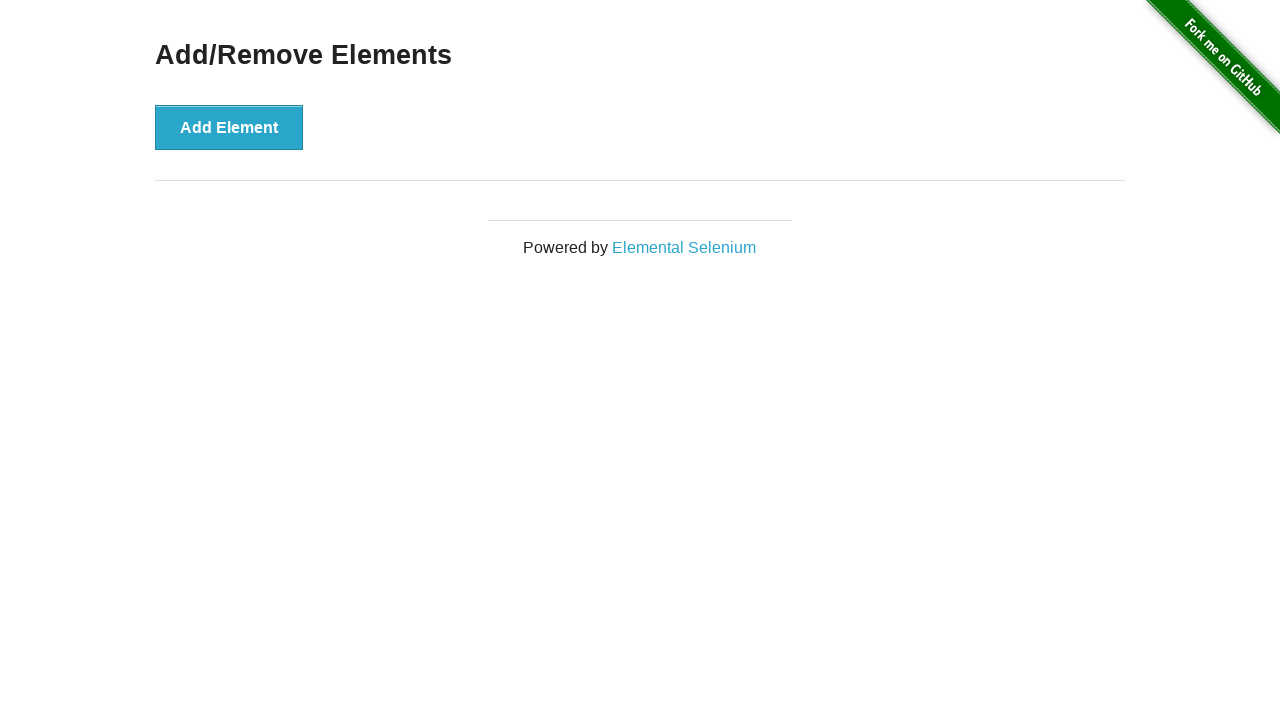

Clicked 'Add Element' button (iteration 1/10) at (229, 127) on xpath=//*[@id="content"]/div/button
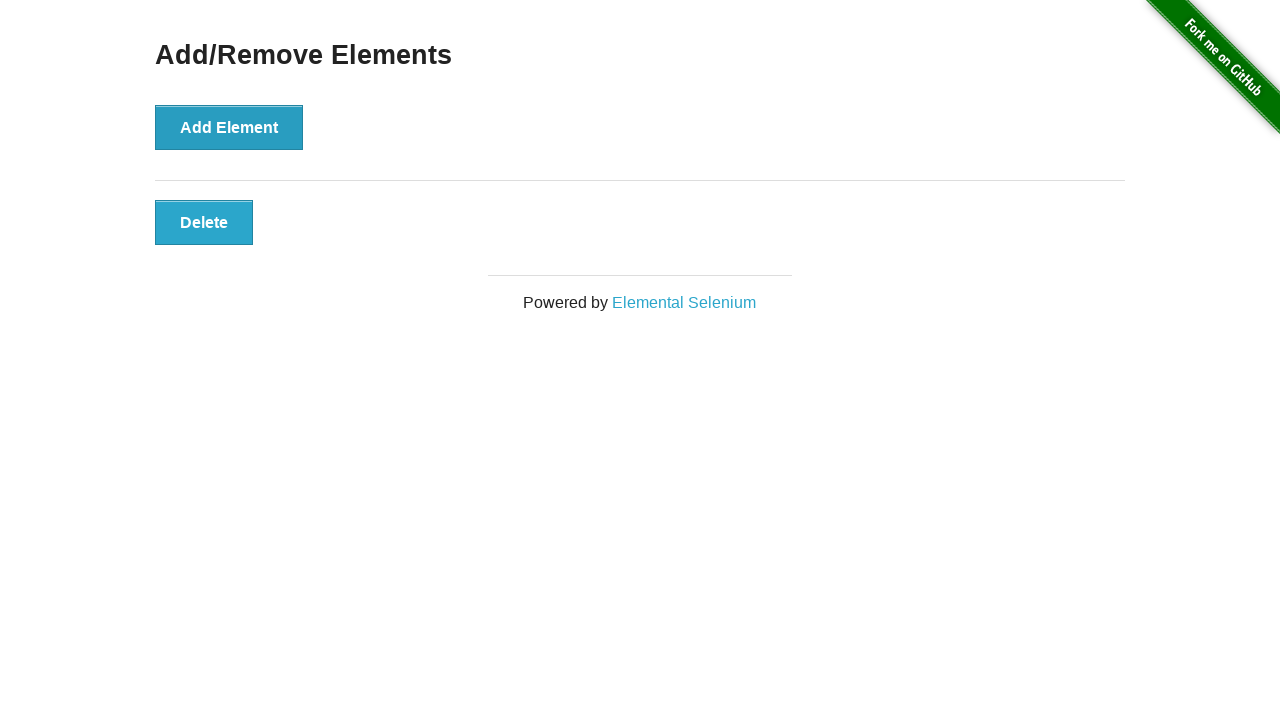

Clicked 'Add Element' button (iteration 2/10) at (229, 127) on xpath=//*[@id="content"]/div/button
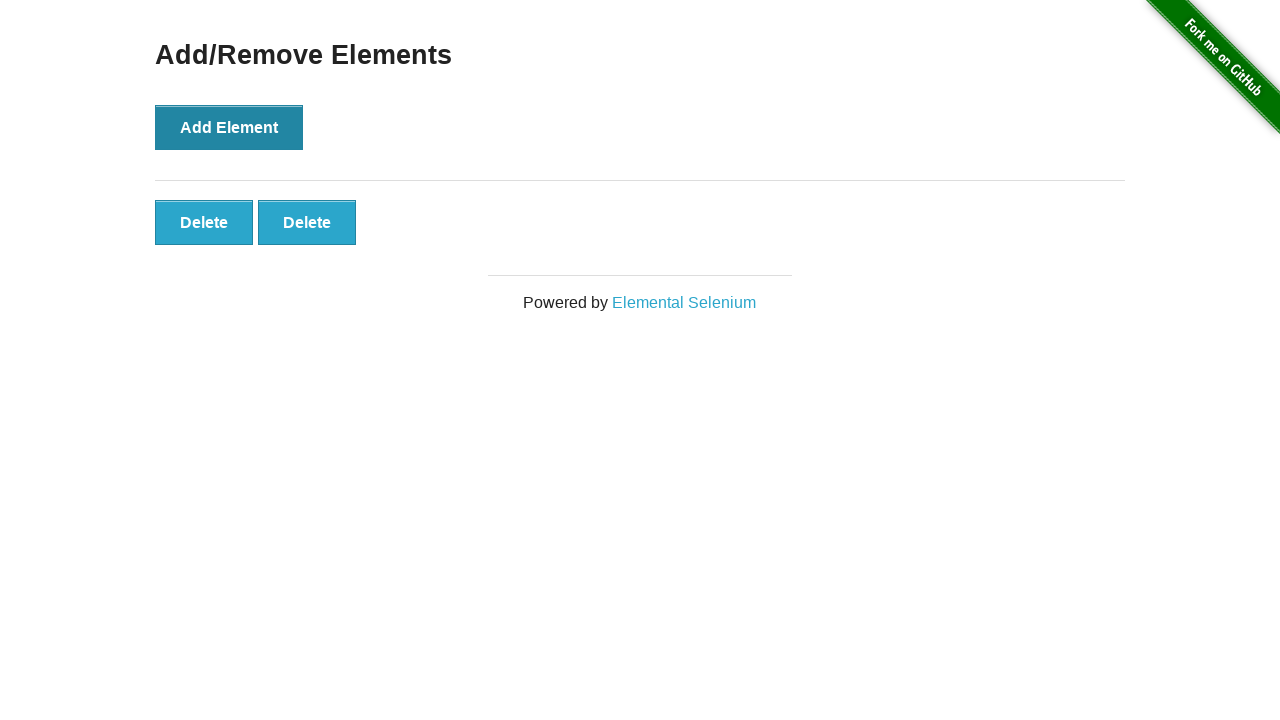

Clicked 'Add Element' button (iteration 3/10) at (229, 127) on xpath=//*[@id="content"]/div/button
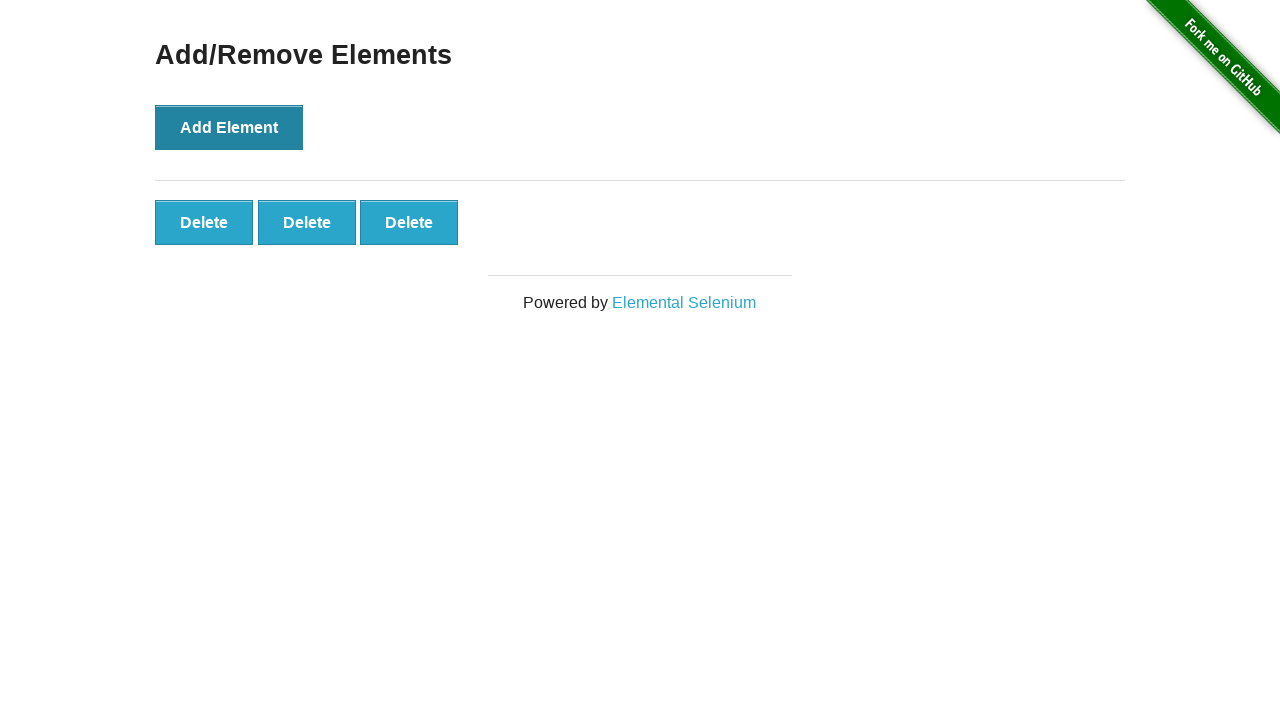

Clicked 'Add Element' button (iteration 4/10) at (229, 127) on xpath=//*[@id="content"]/div/button
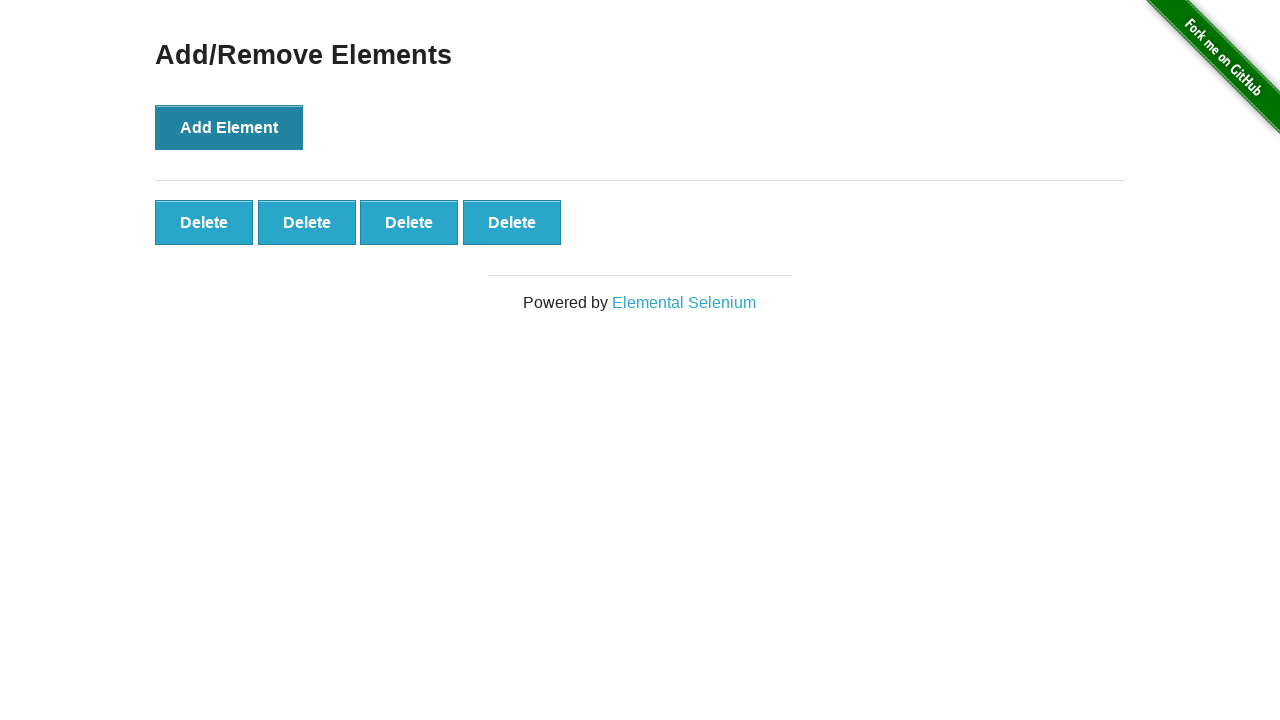

Clicked 'Add Element' button (iteration 5/10) at (229, 127) on xpath=//*[@id="content"]/div/button
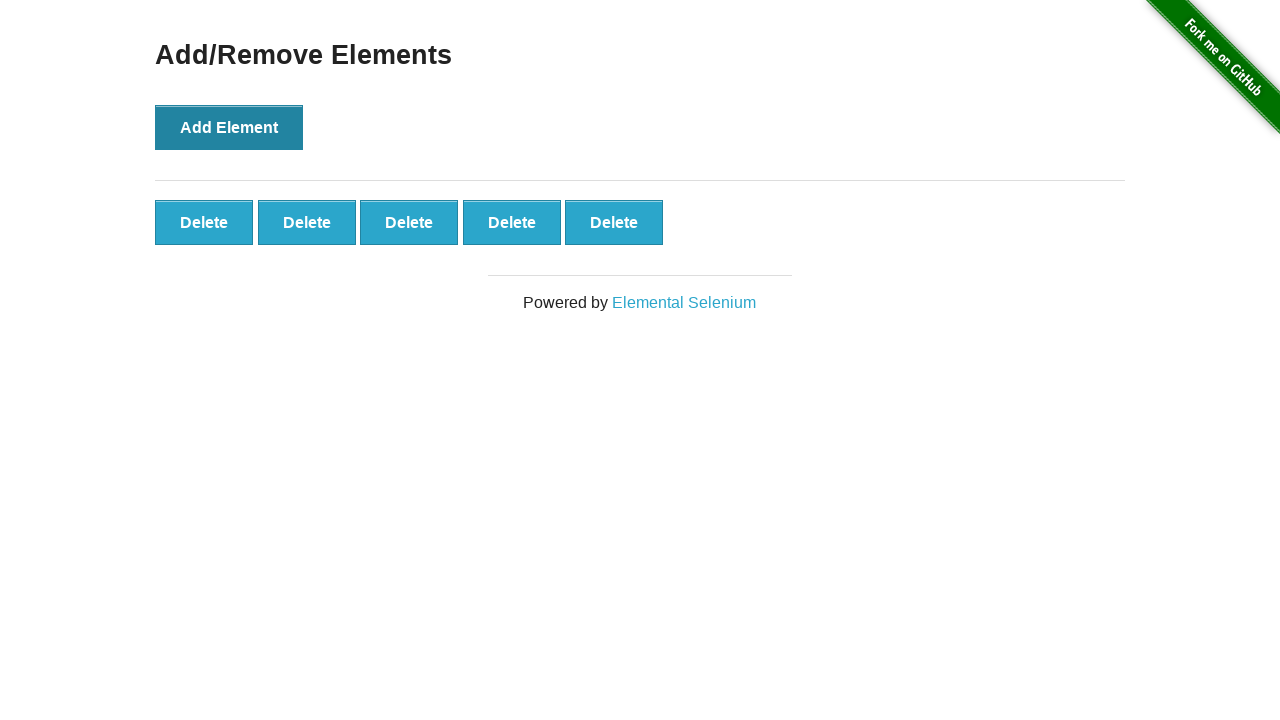

Clicked 'Add Element' button (iteration 6/10) at (229, 127) on xpath=//*[@id="content"]/div/button
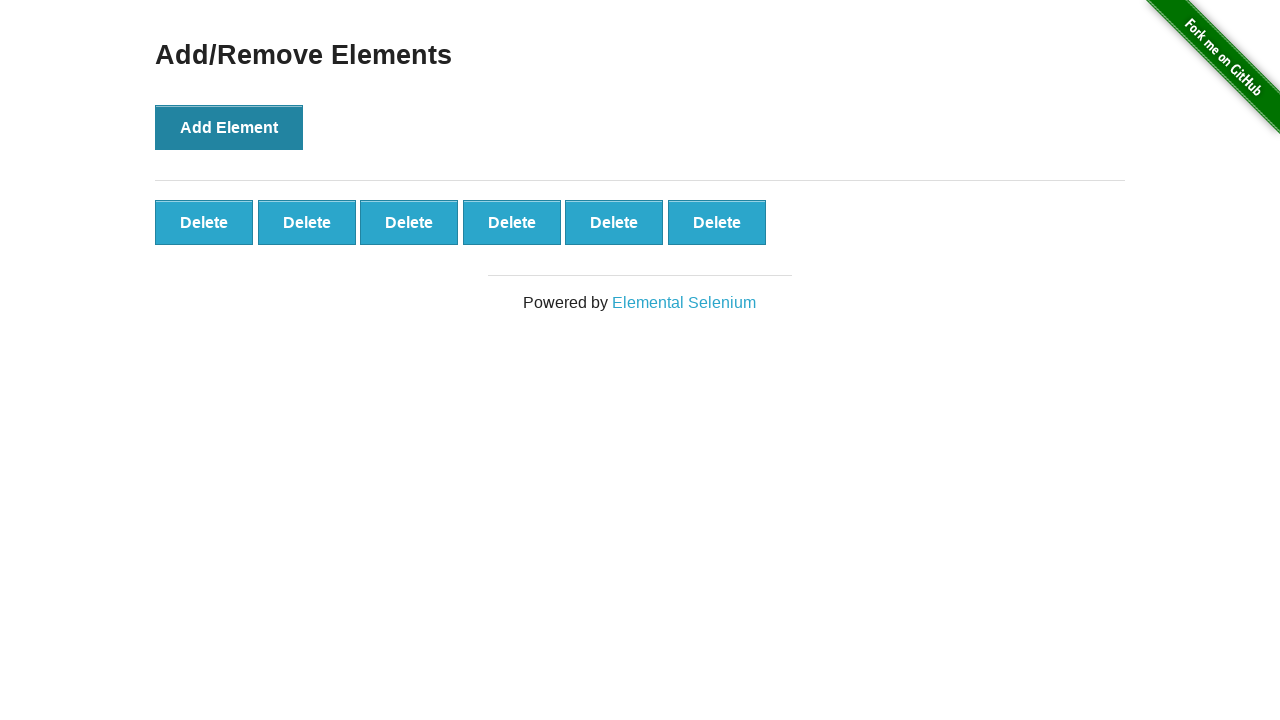

Clicked 'Add Element' button (iteration 7/10) at (229, 127) on xpath=//*[@id="content"]/div/button
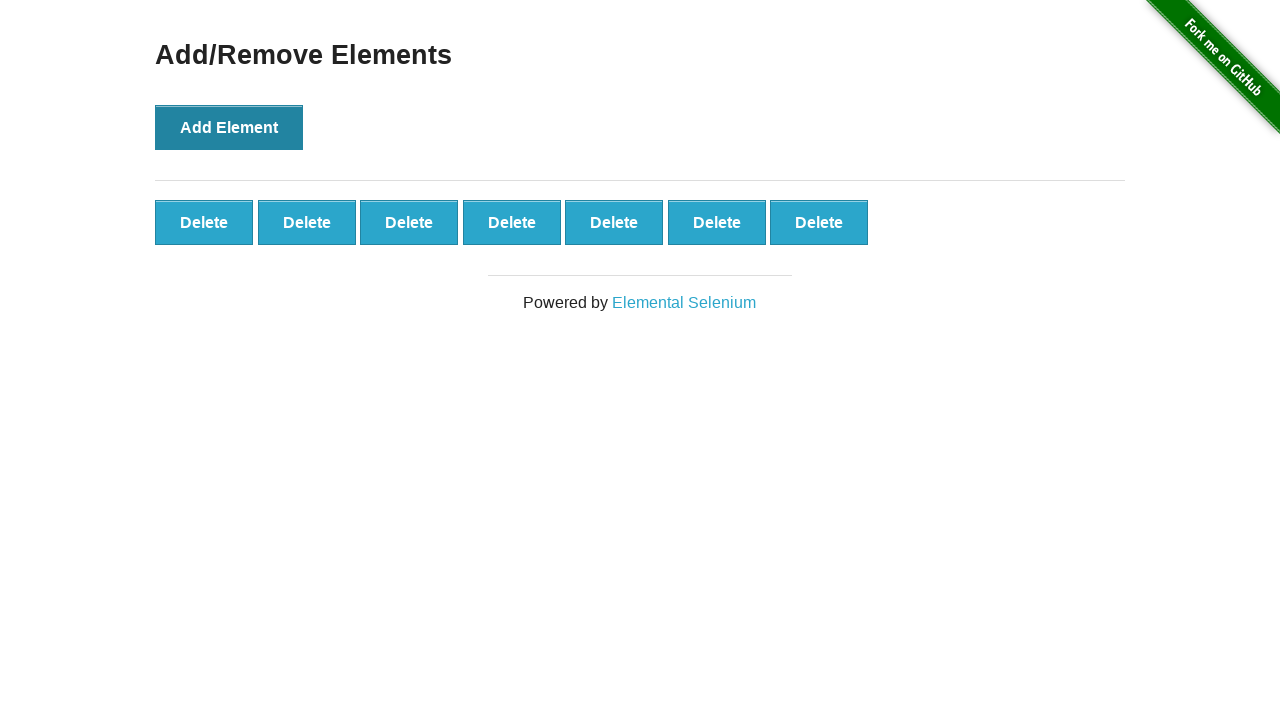

Clicked 'Add Element' button (iteration 8/10) at (229, 127) on xpath=//*[@id="content"]/div/button
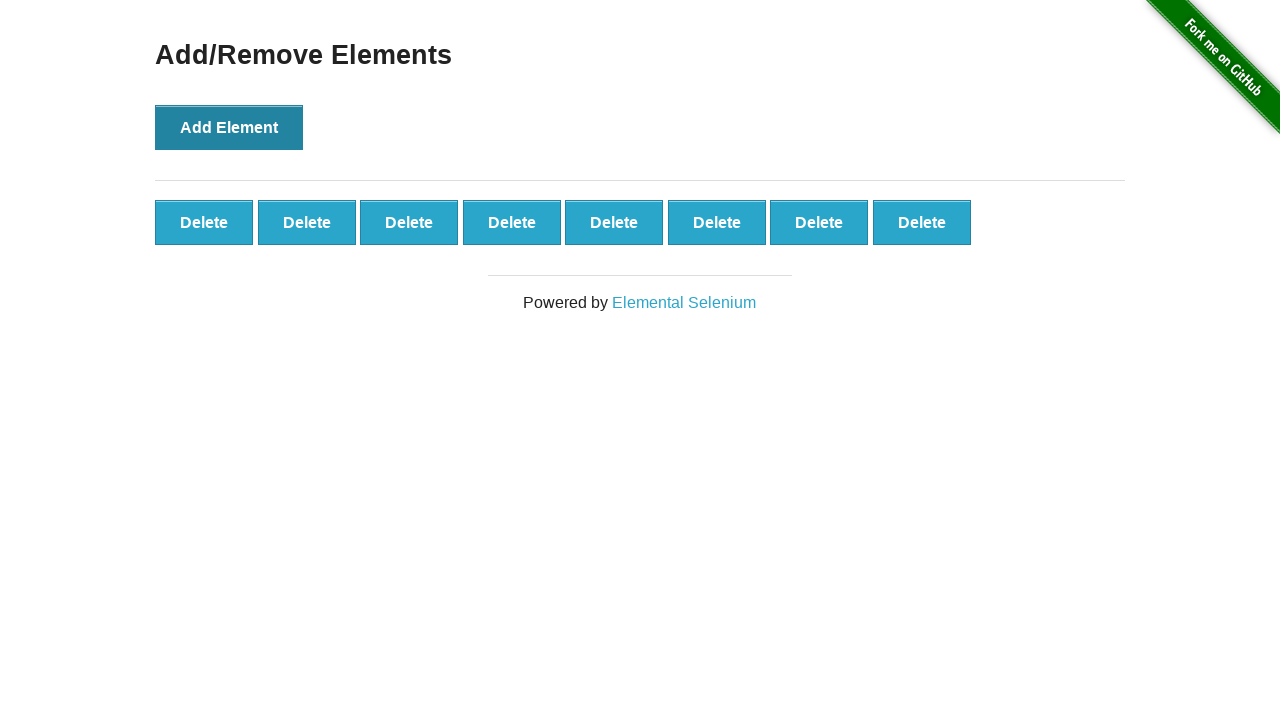

Clicked 'Add Element' button (iteration 9/10) at (229, 127) on xpath=//*[@id="content"]/div/button
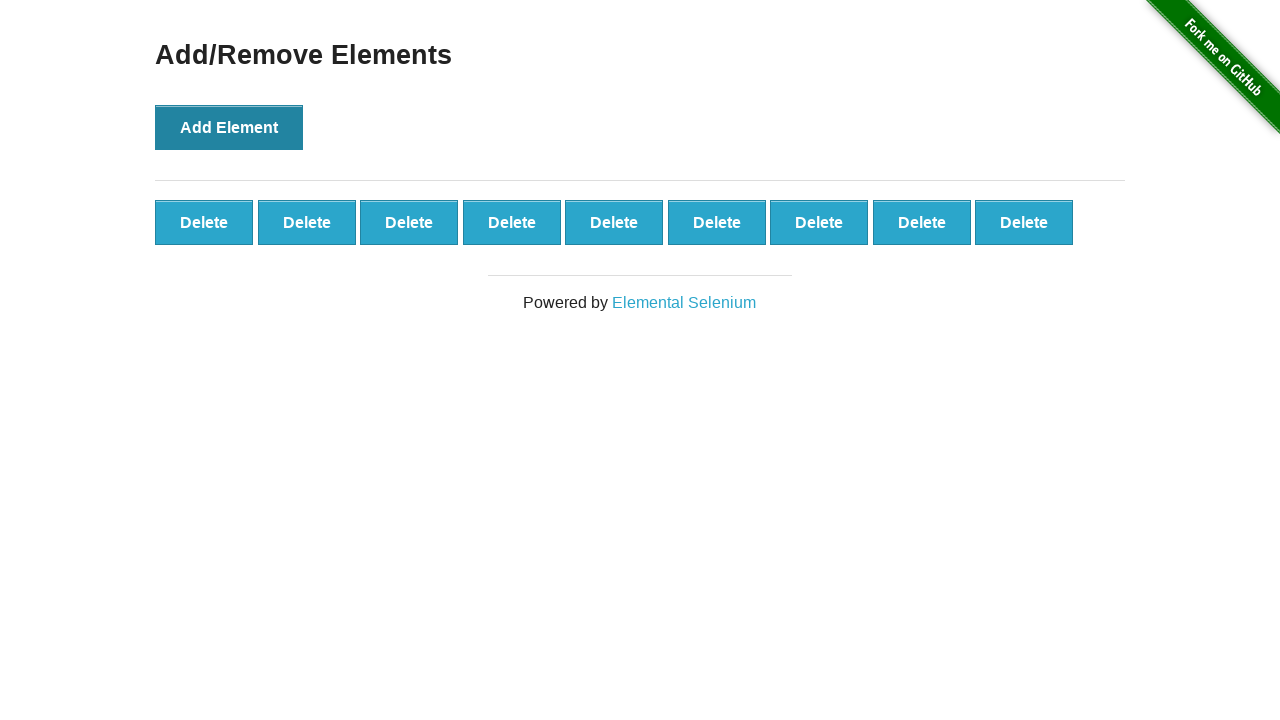

Clicked 'Add Element' button (iteration 10/10) at (229, 127) on xpath=//*[@id="content"]/div/button
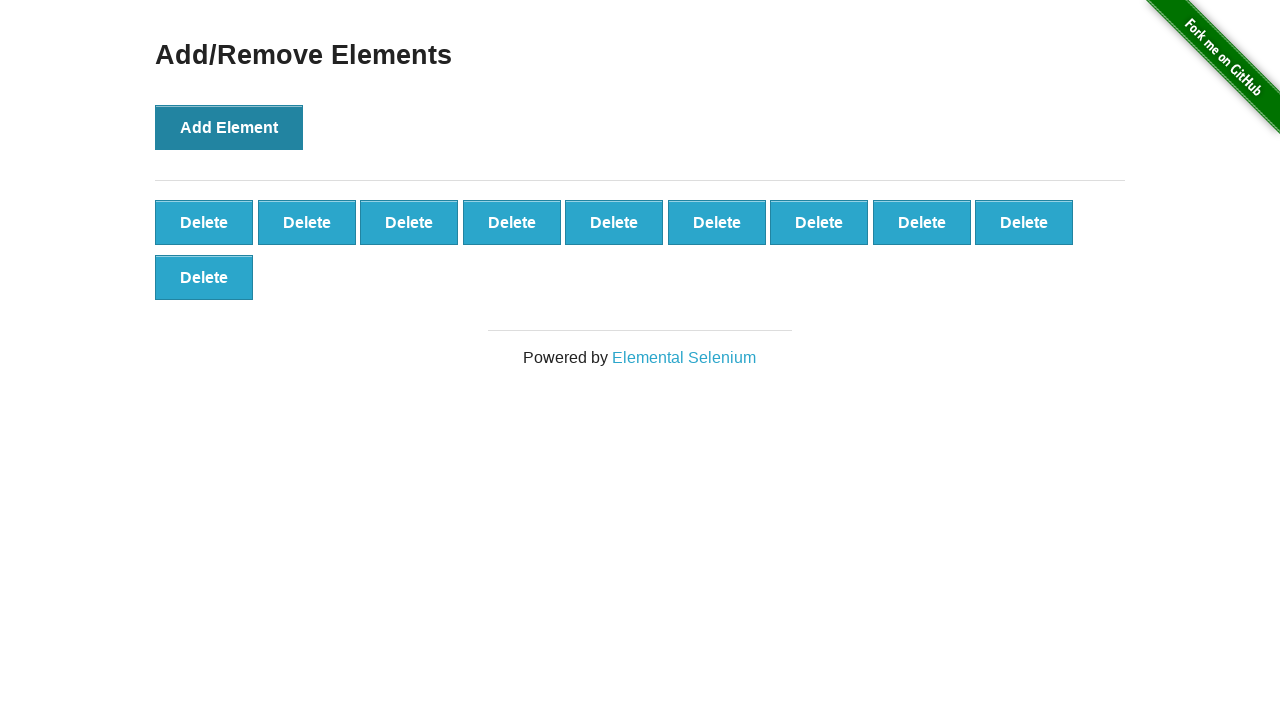

All delete buttons are now visible
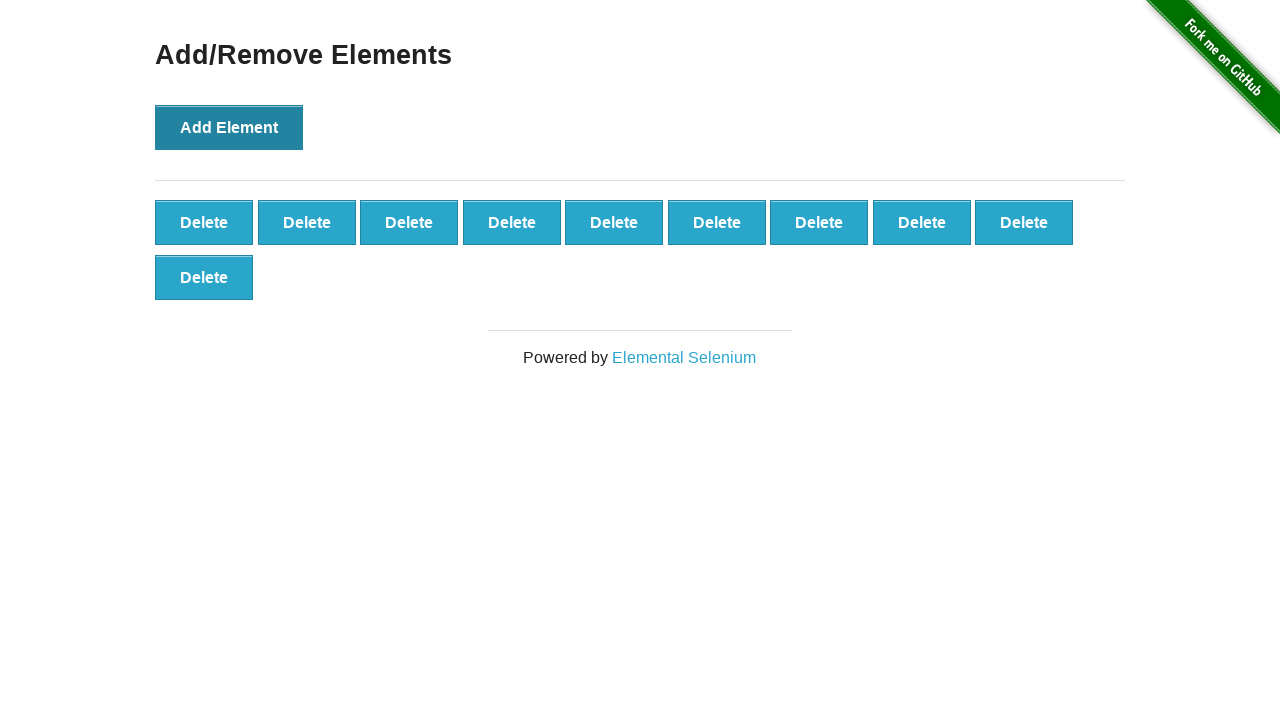

Counted 10 delete buttons to remove
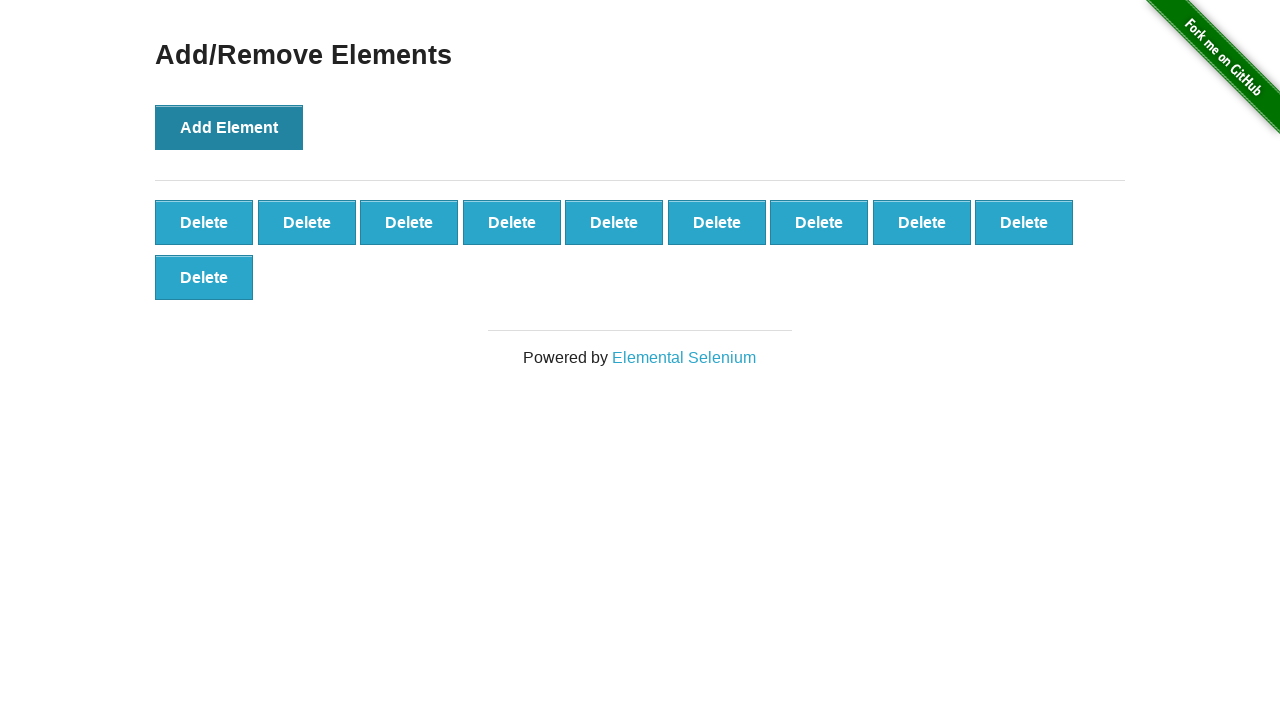

Clicked delete button to remove element (iteration 1/10) at (204, 222) on xpath=//*[@id="content"]/div/div/button >> nth=0
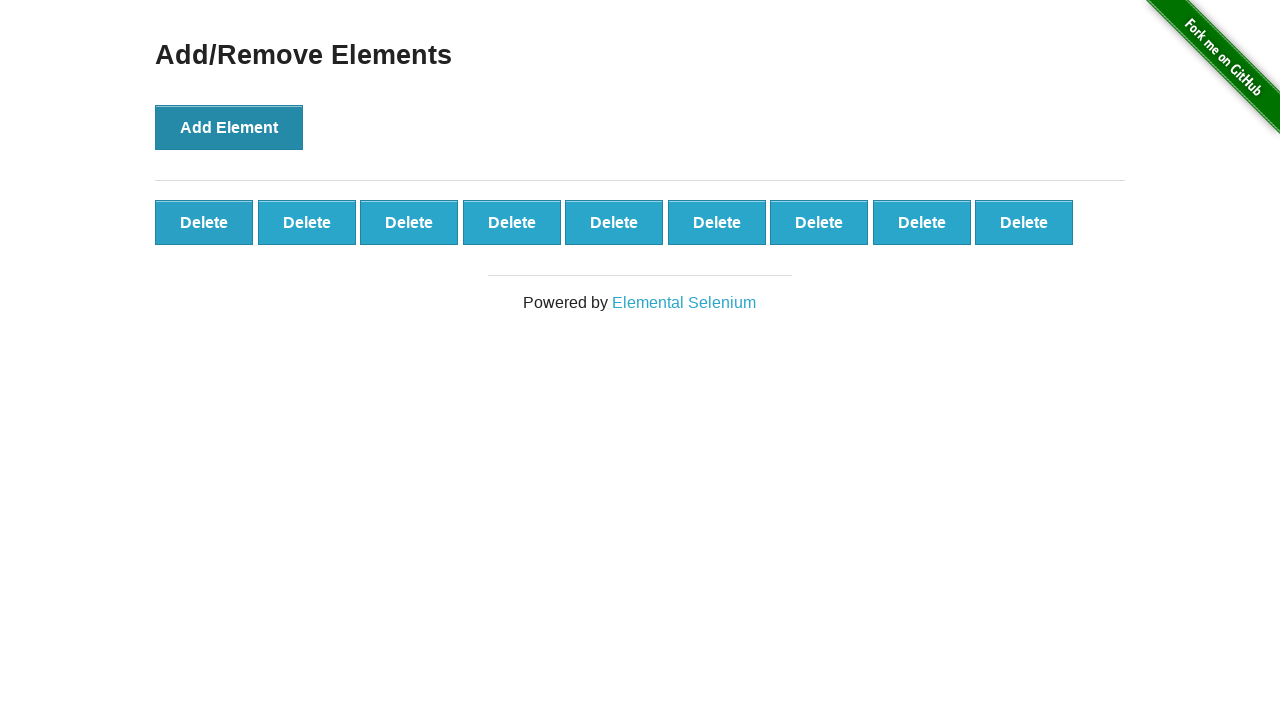

Clicked delete button to remove element (iteration 2/10) at (204, 222) on xpath=//*[@id="content"]/div/div/button >> nth=0
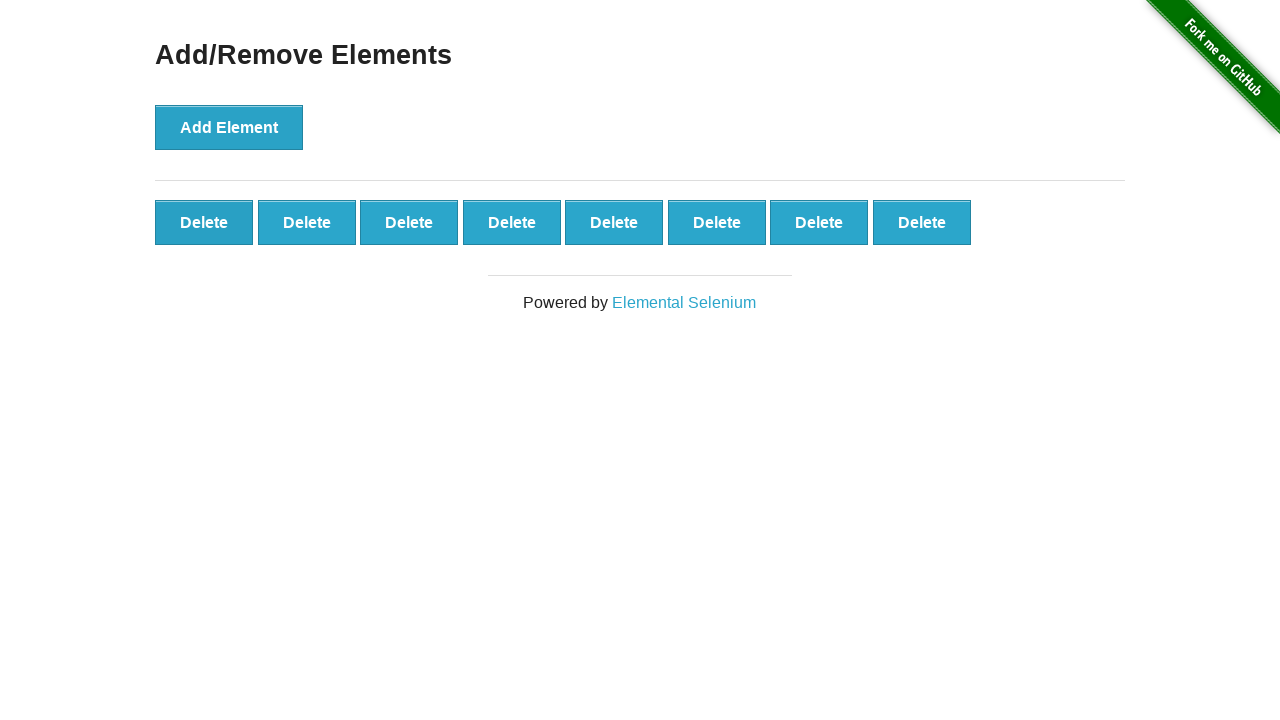

Clicked delete button to remove element (iteration 3/10) at (204, 222) on xpath=//*[@id="content"]/div/div/button >> nth=0
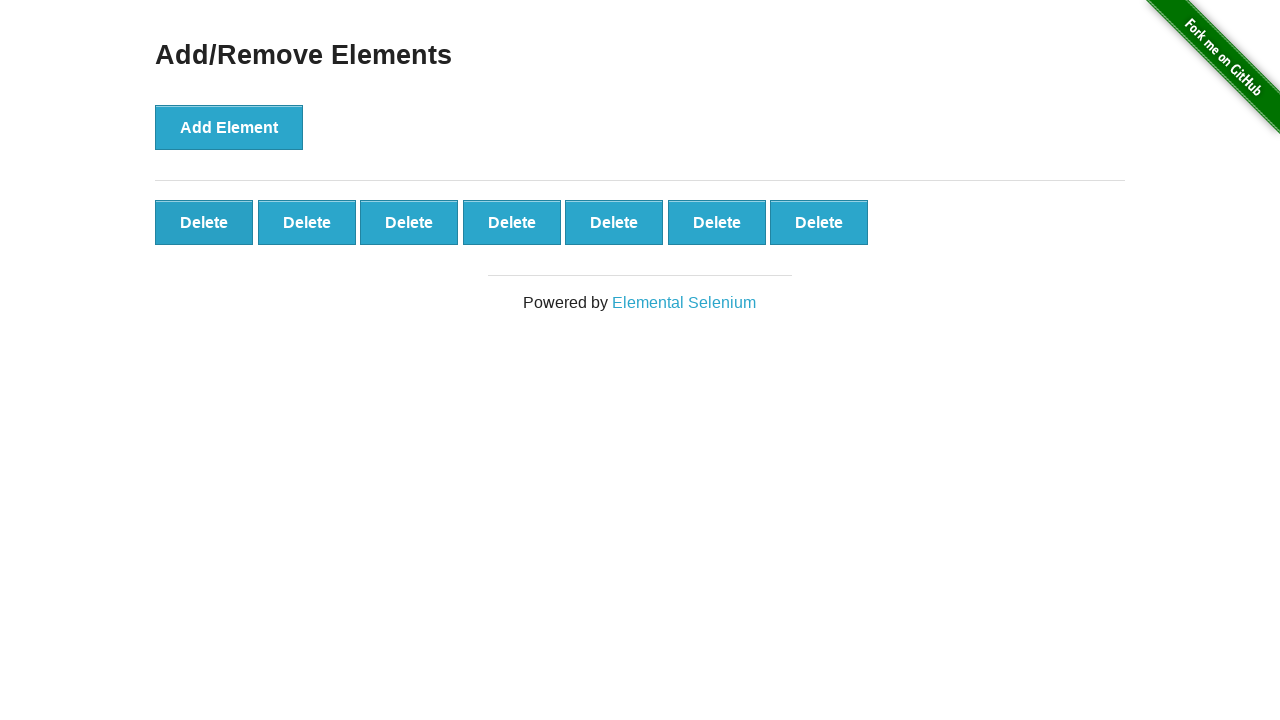

Clicked delete button to remove element (iteration 4/10) at (204, 222) on xpath=//*[@id="content"]/div/div/button >> nth=0
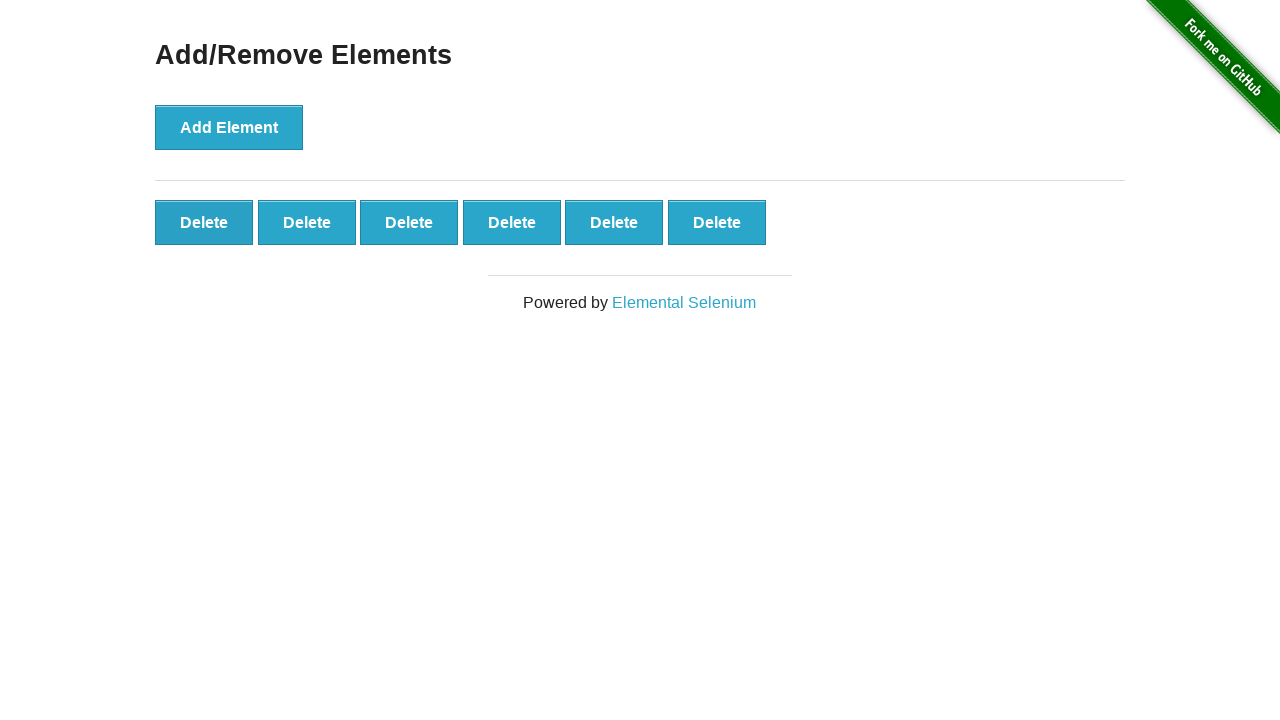

Clicked delete button to remove element (iteration 5/10) at (204, 222) on xpath=//*[@id="content"]/div/div/button >> nth=0
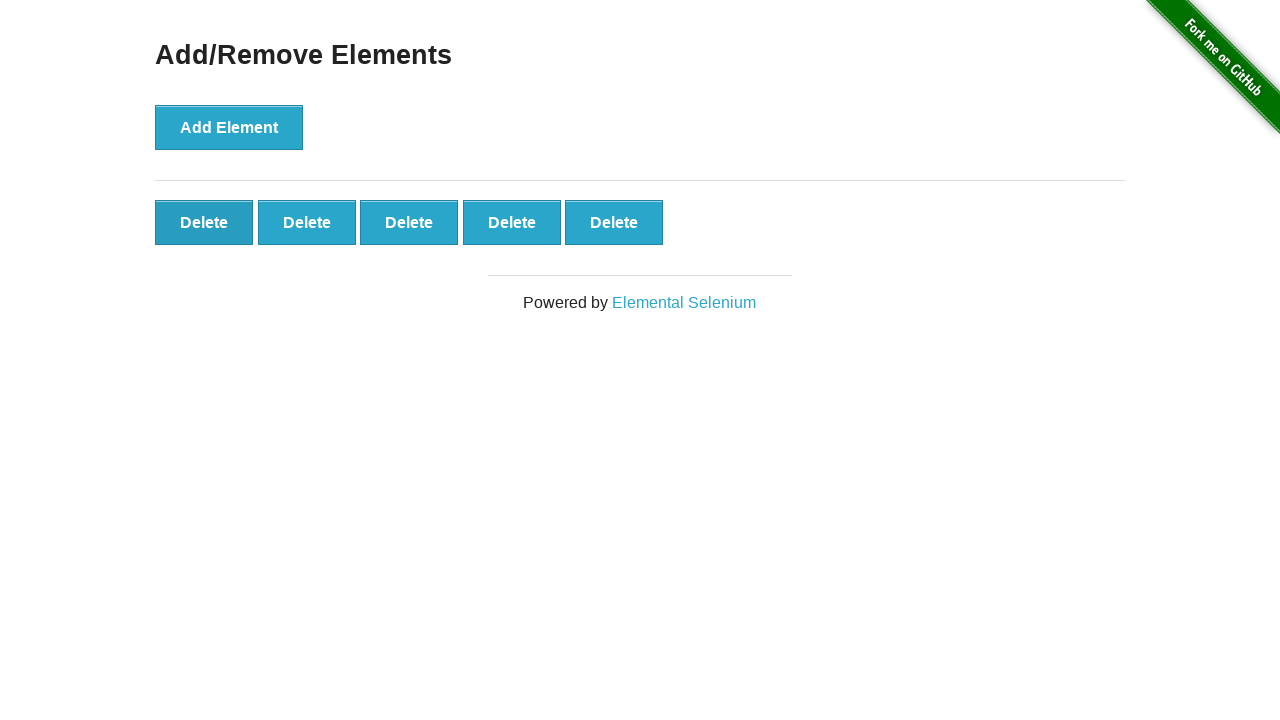

Clicked delete button to remove element (iteration 6/10) at (204, 222) on xpath=//*[@id="content"]/div/div/button >> nth=0
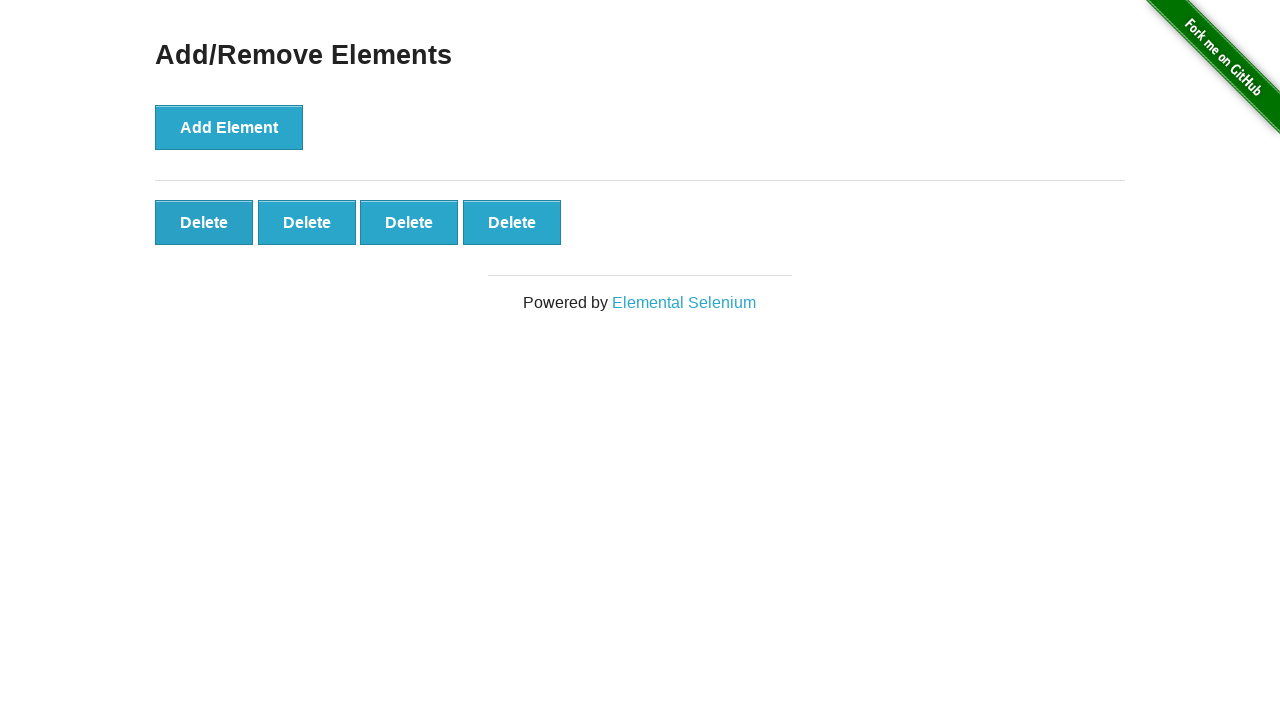

Clicked delete button to remove element (iteration 7/10) at (204, 222) on xpath=//*[@id="content"]/div/div/button >> nth=0
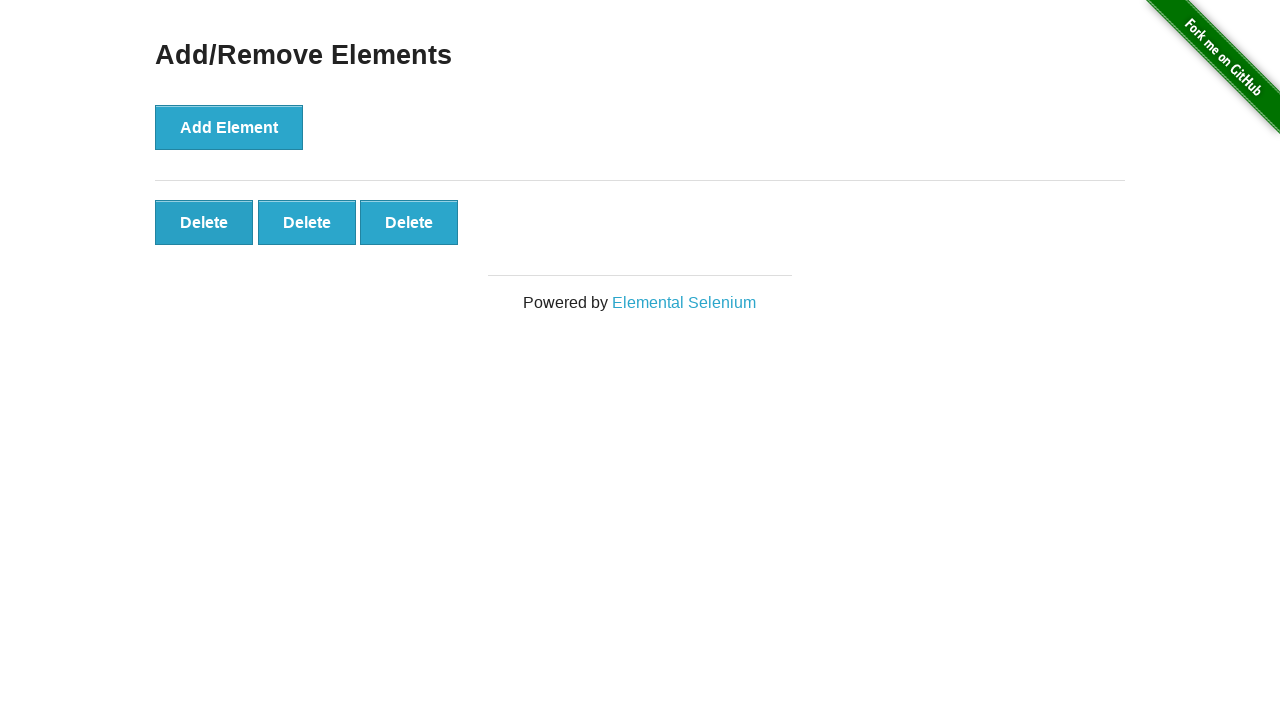

Clicked delete button to remove element (iteration 8/10) at (204, 222) on xpath=//*[@id="content"]/div/div/button >> nth=0
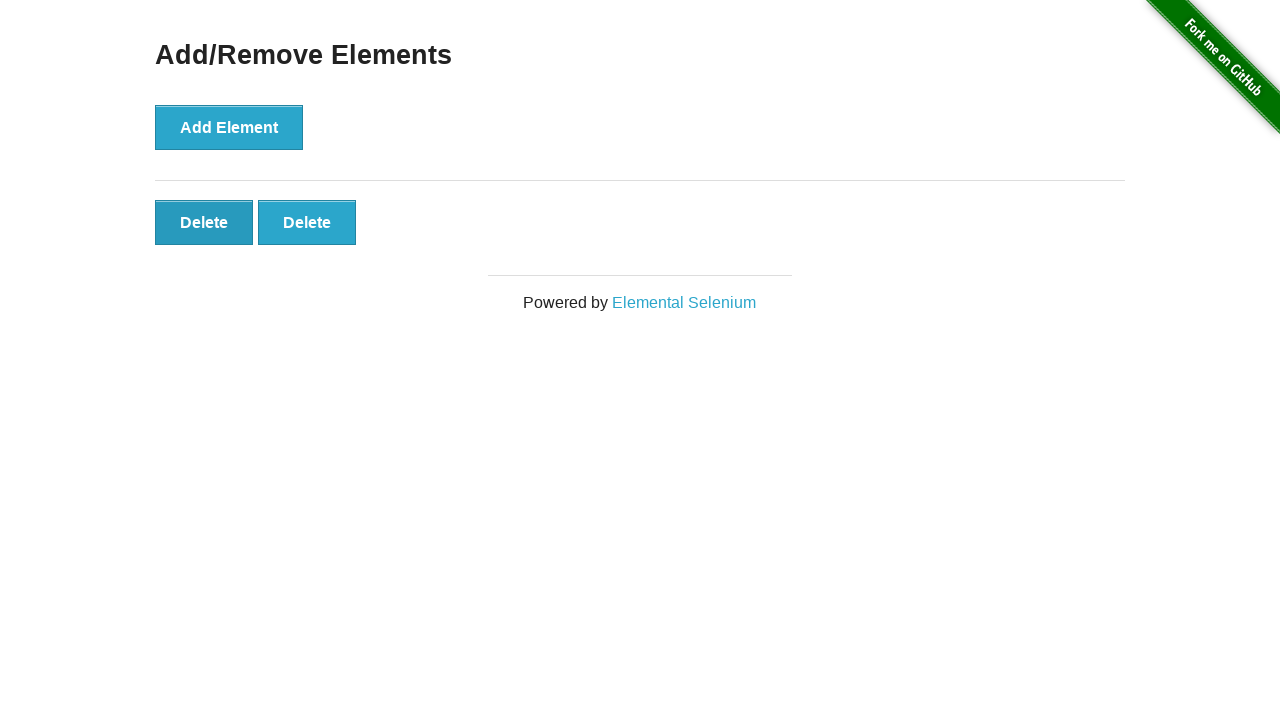

Clicked delete button to remove element (iteration 9/10) at (204, 222) on xpath=//*[@id="content"]/div/div/button >> nth=0
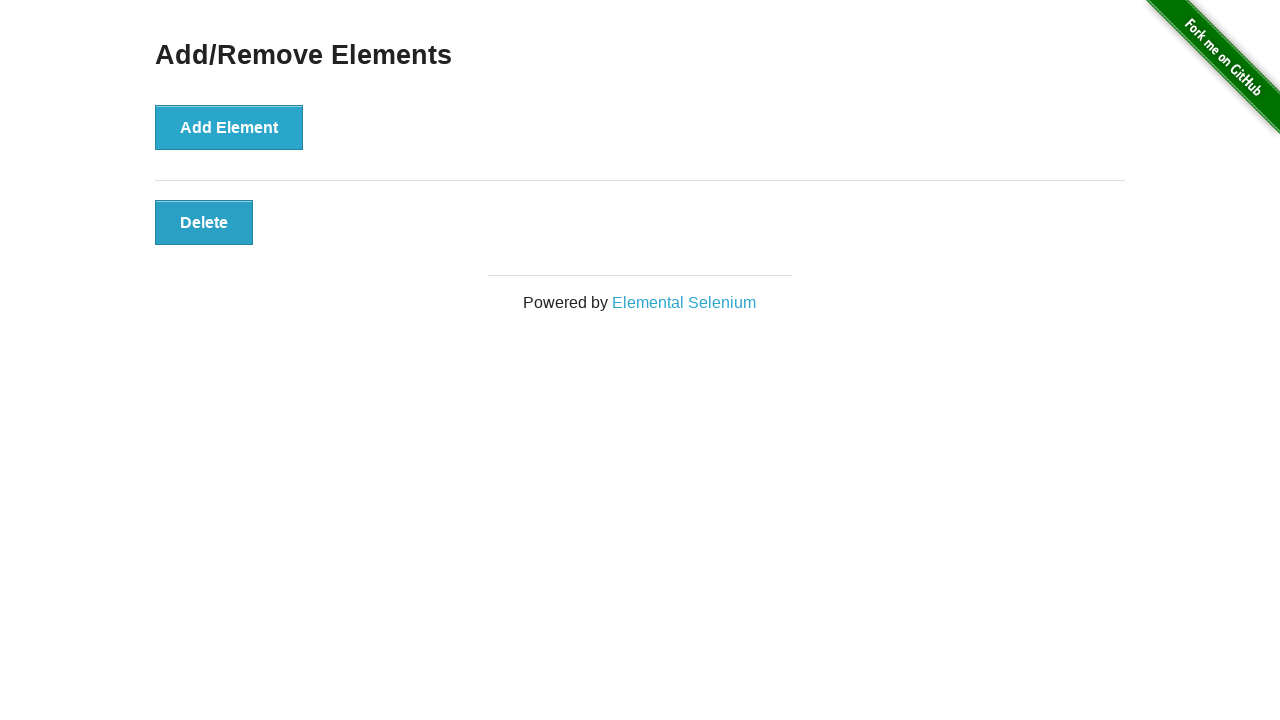

Clicked delete button to remove element (iteration 10/10) at (204, 222) on xpath=//*[@id="content"]/div/div/button >> nth=0
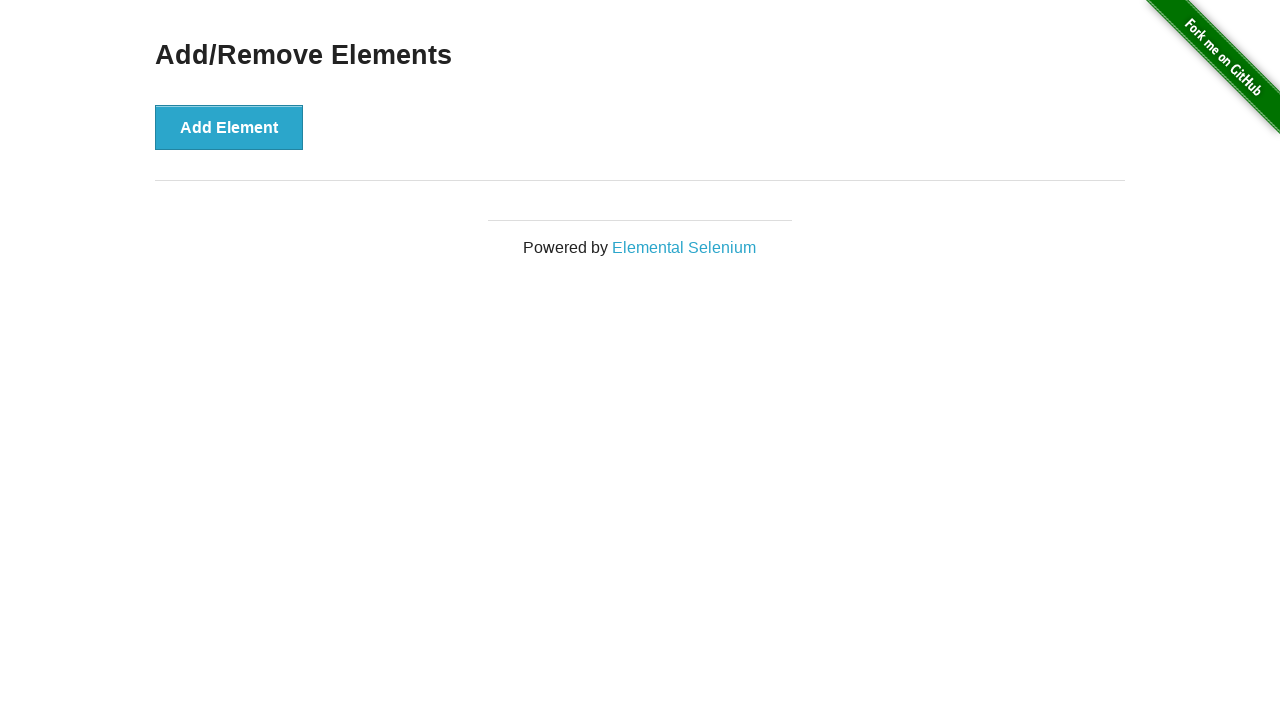

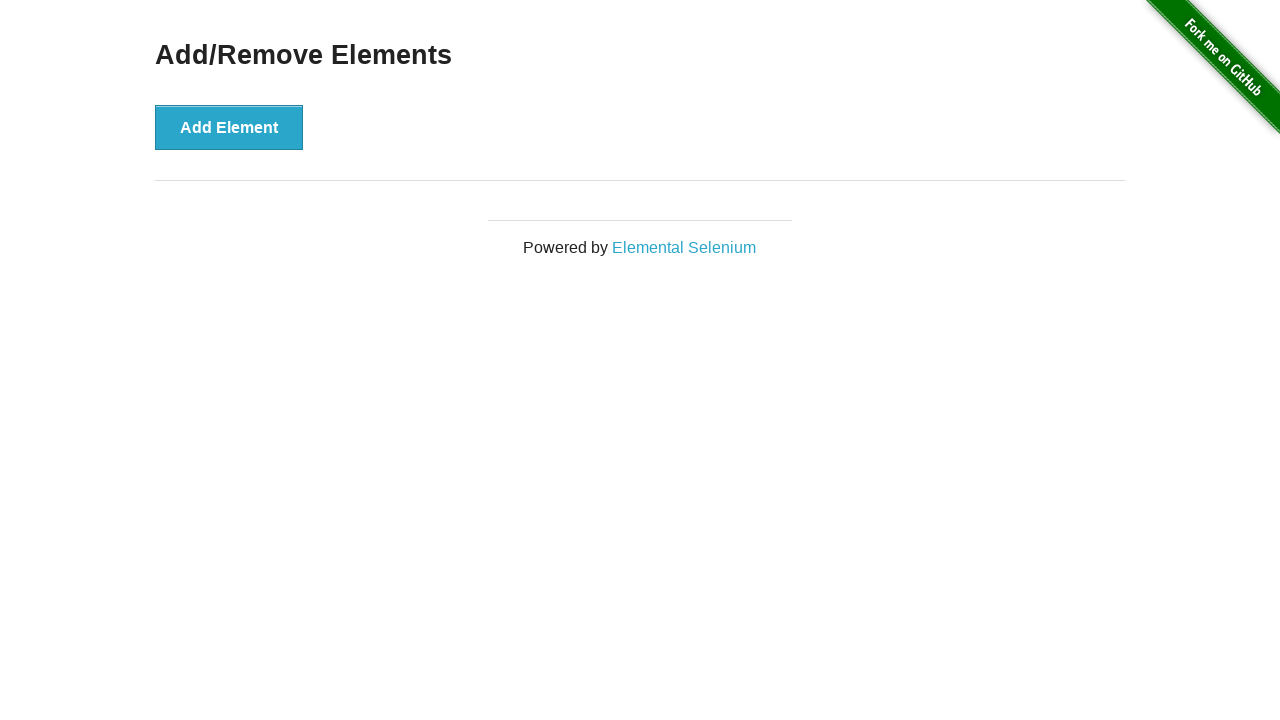